Tests that Clear completed button is hidden when no completed items exist

Starting URL: https://demo.playwright.dev/todomvc

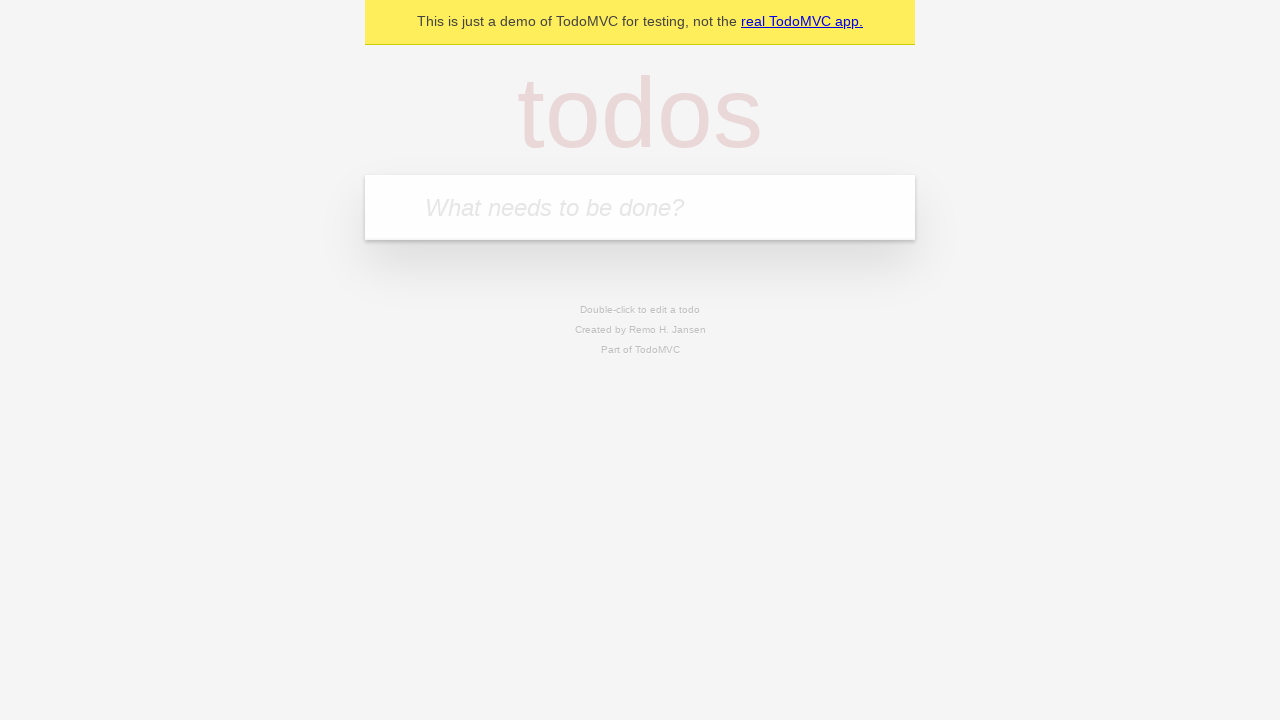

Filled todo input with 'buy some cheese' on internal:attr=[placeholder="What needs to be done?"i]
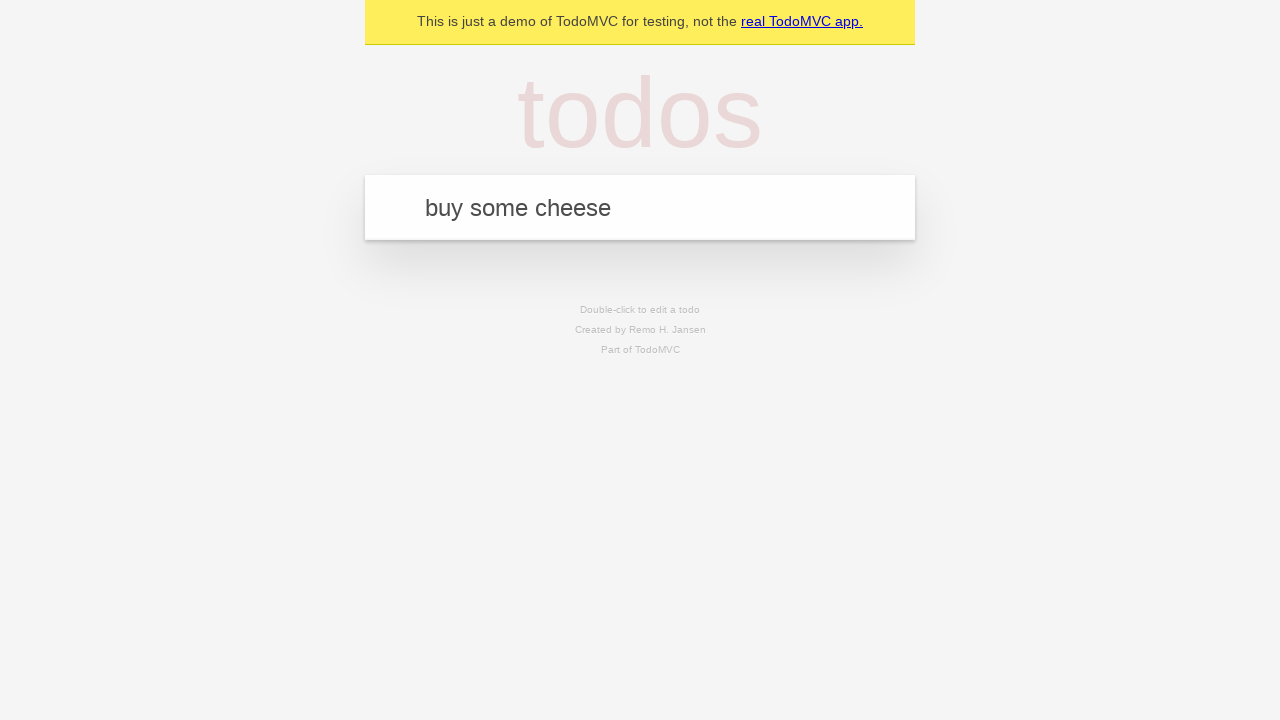

Pressed Enter to add todo 'buy some cheese' on internal:attr=[placeholder="What needs to be done?"i]
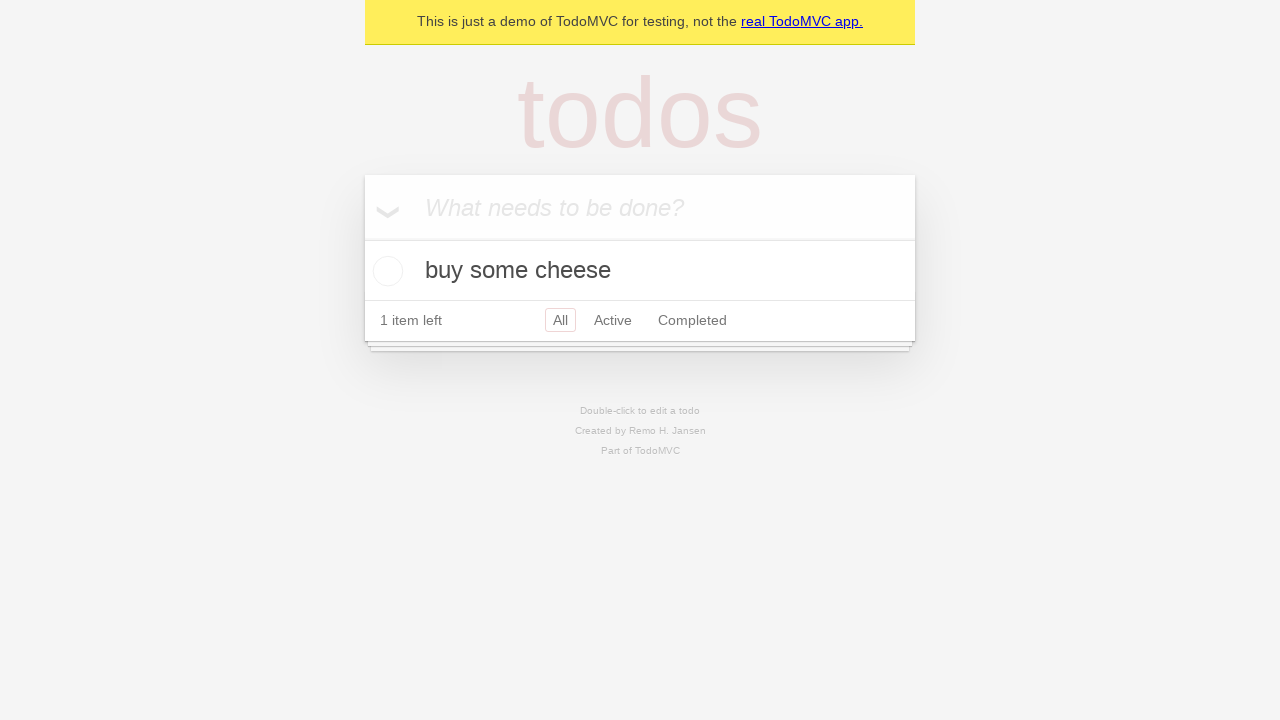

Filled todo input with 'feed the cat' on internal:attr=[placeholder="What needs to be done?"i]
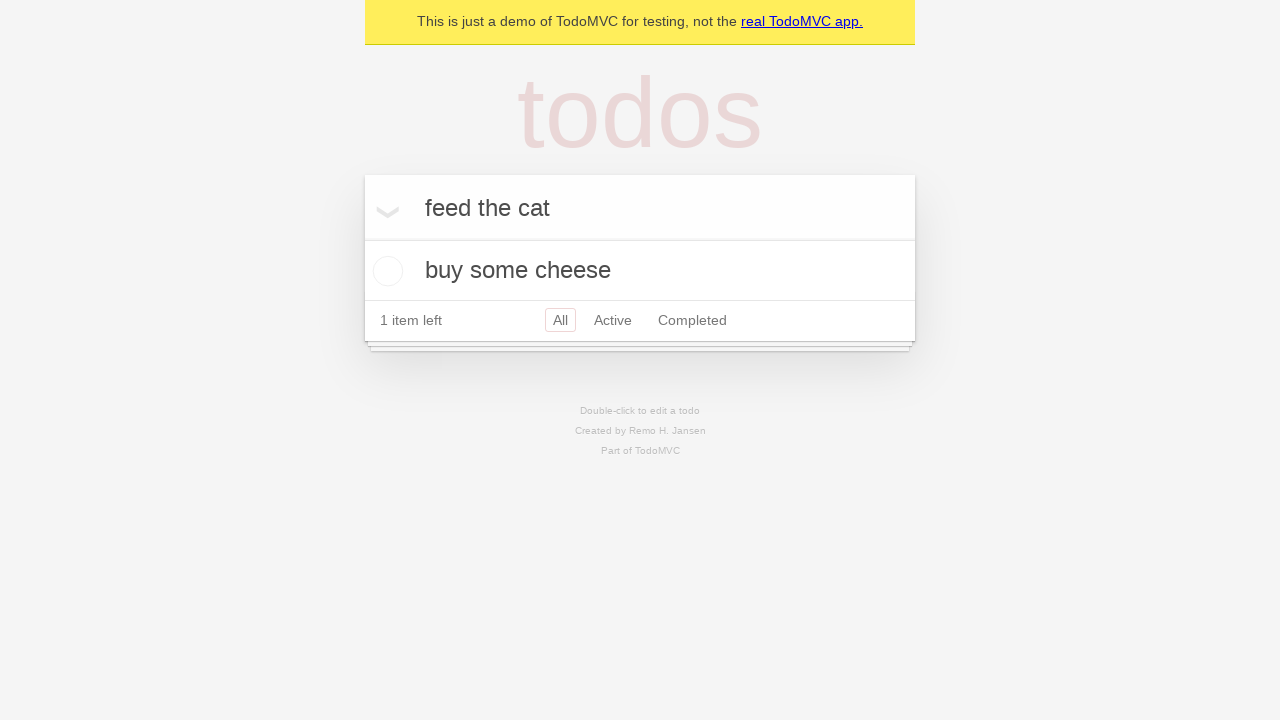

Pressed Enter to add todo 'feed the cat' on internal:attr=[placeholder="What needs to be done?"i]
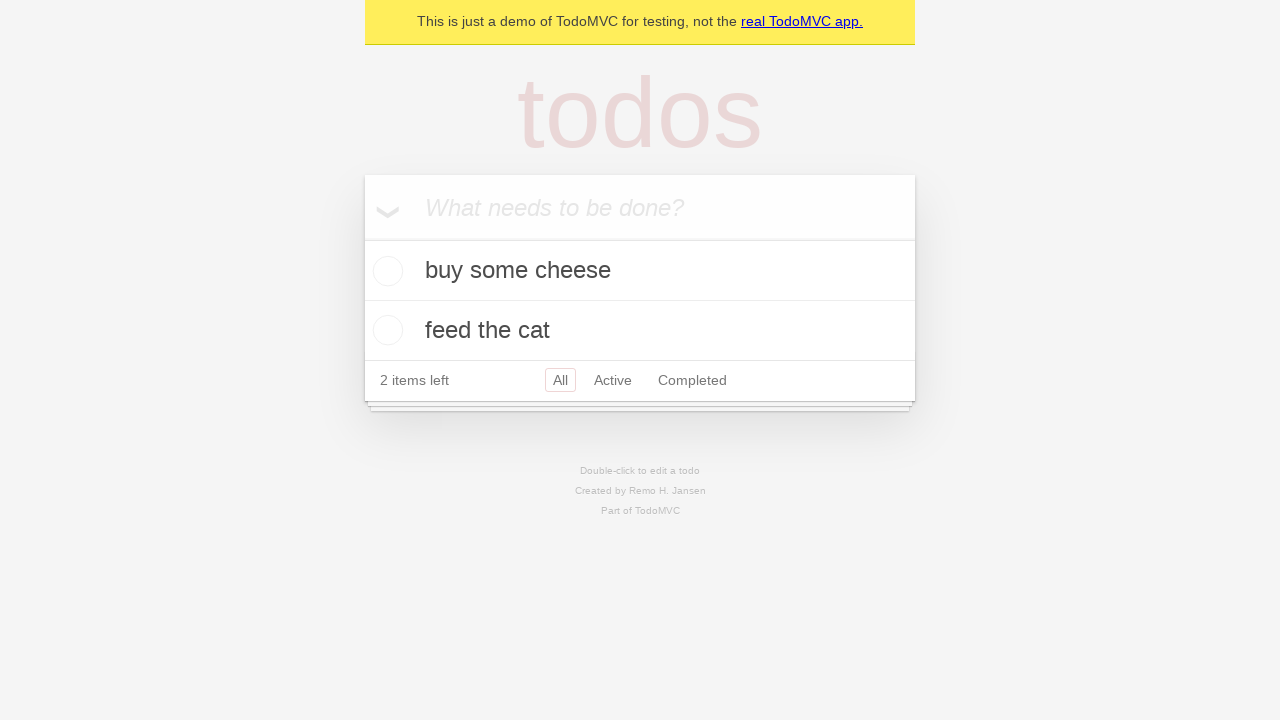

Filled todo input with 'book a doctors appointment' on internal:attr=[placeholder="What needs to be done?"i]
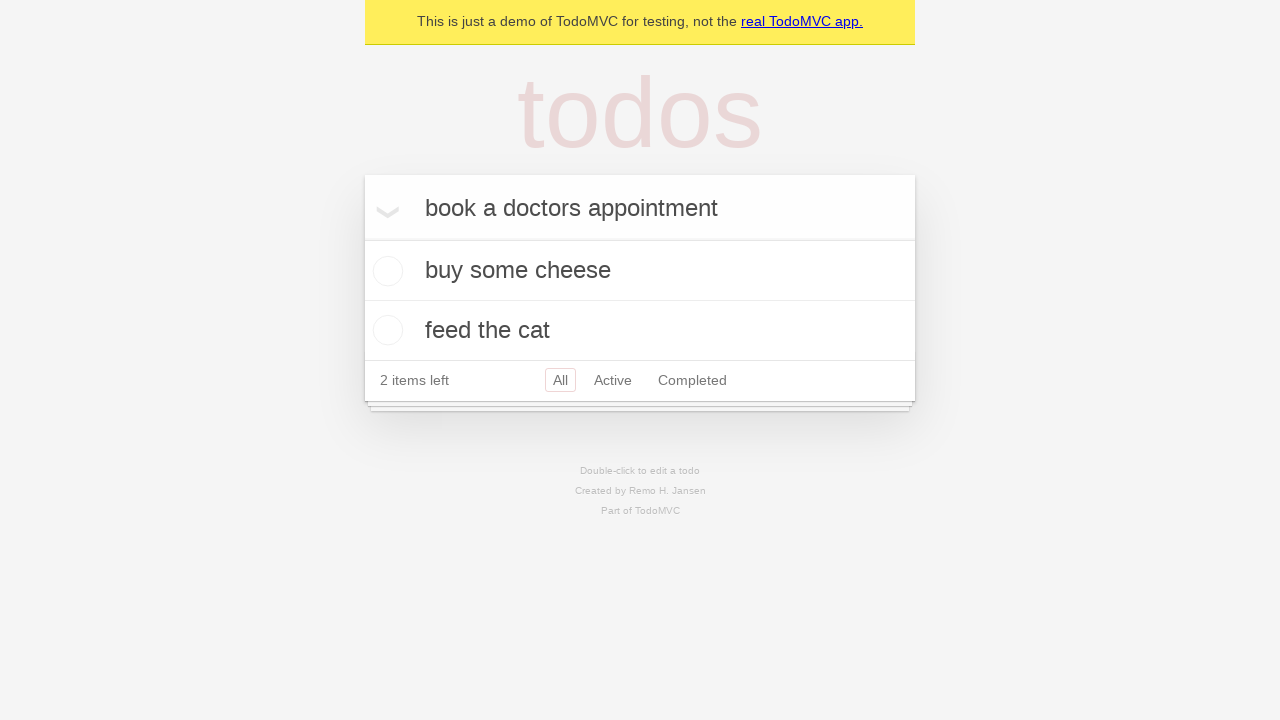

Pressed Enter to add todo 'book a doctors appointment' on internal:attr=[placeholder="What needs to be done?"i]
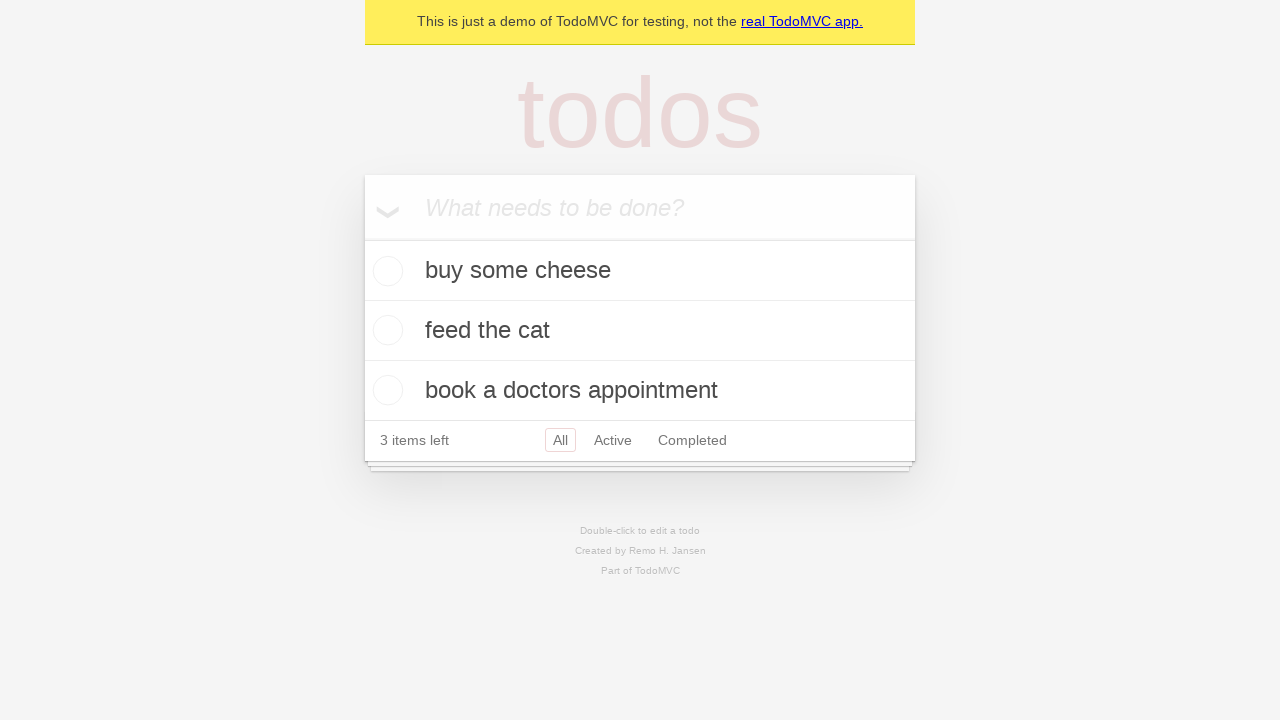

Waited for all 3 todos to be added
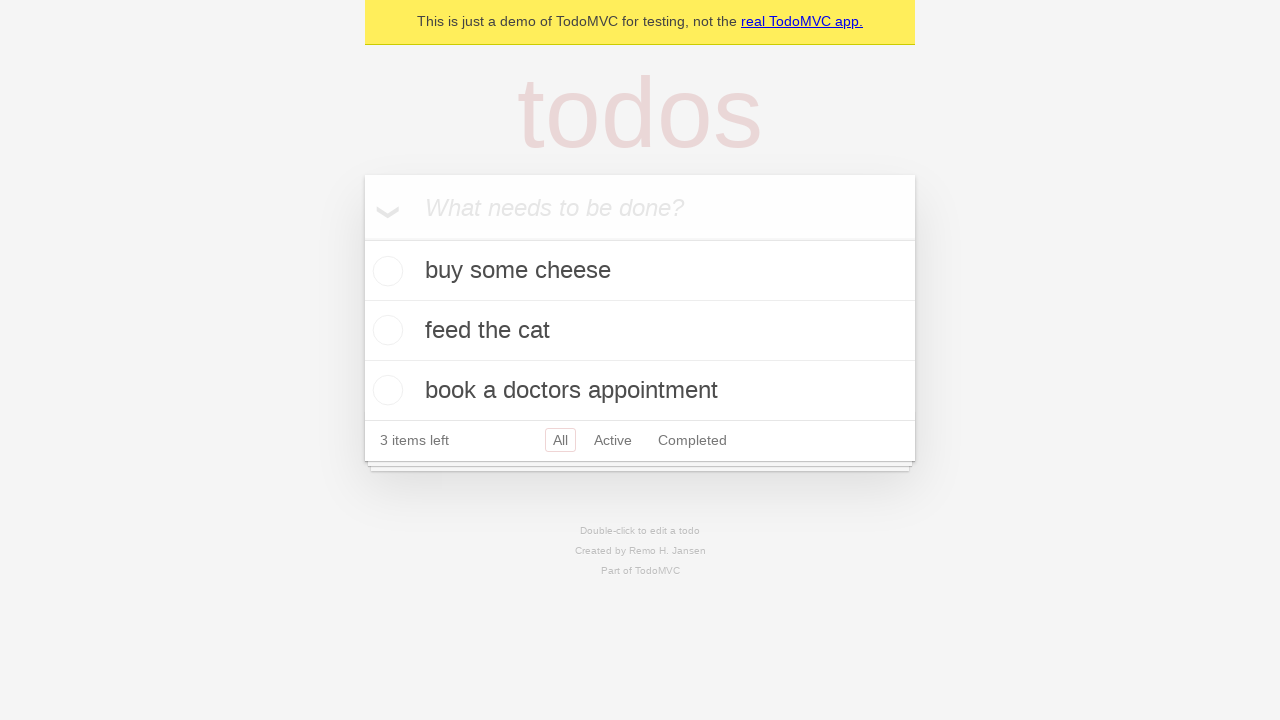

Checked the first todo item at (385, 271) on .todo-list li .toggle >> nth=0
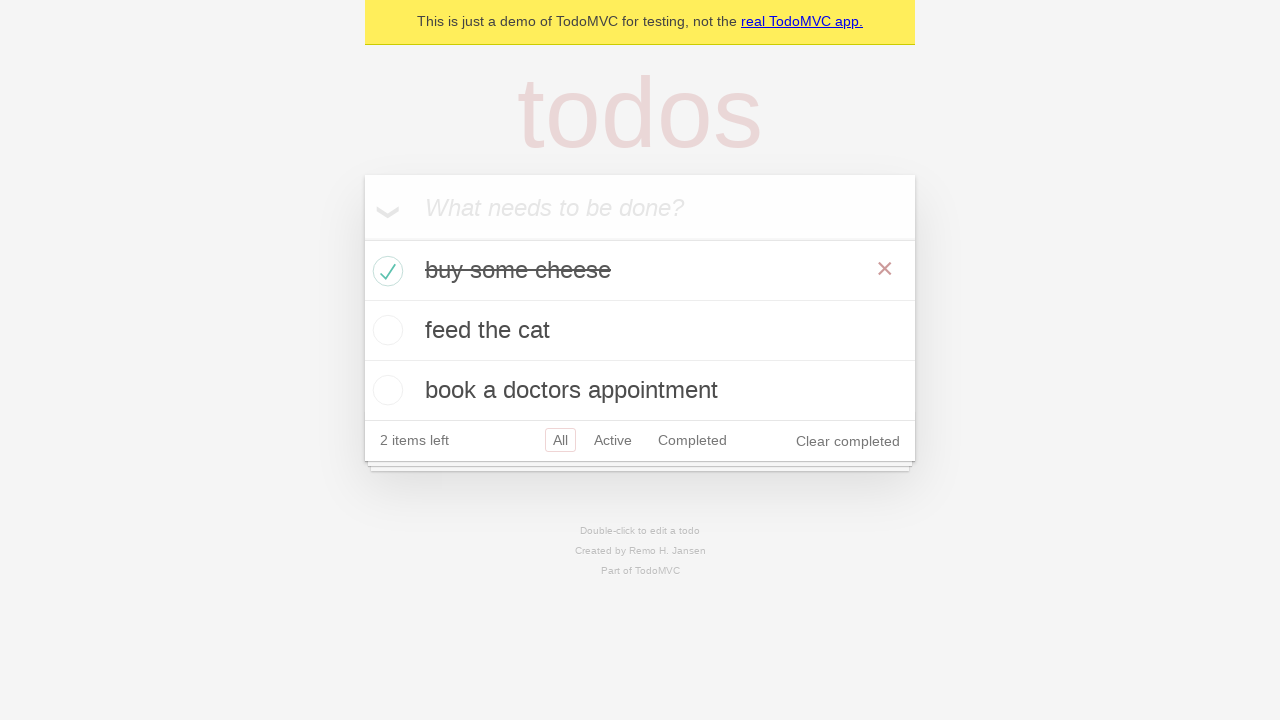

Clicked 'Clear completed' button at (848, 441) on internal:role=button[name="Clear completed"i]
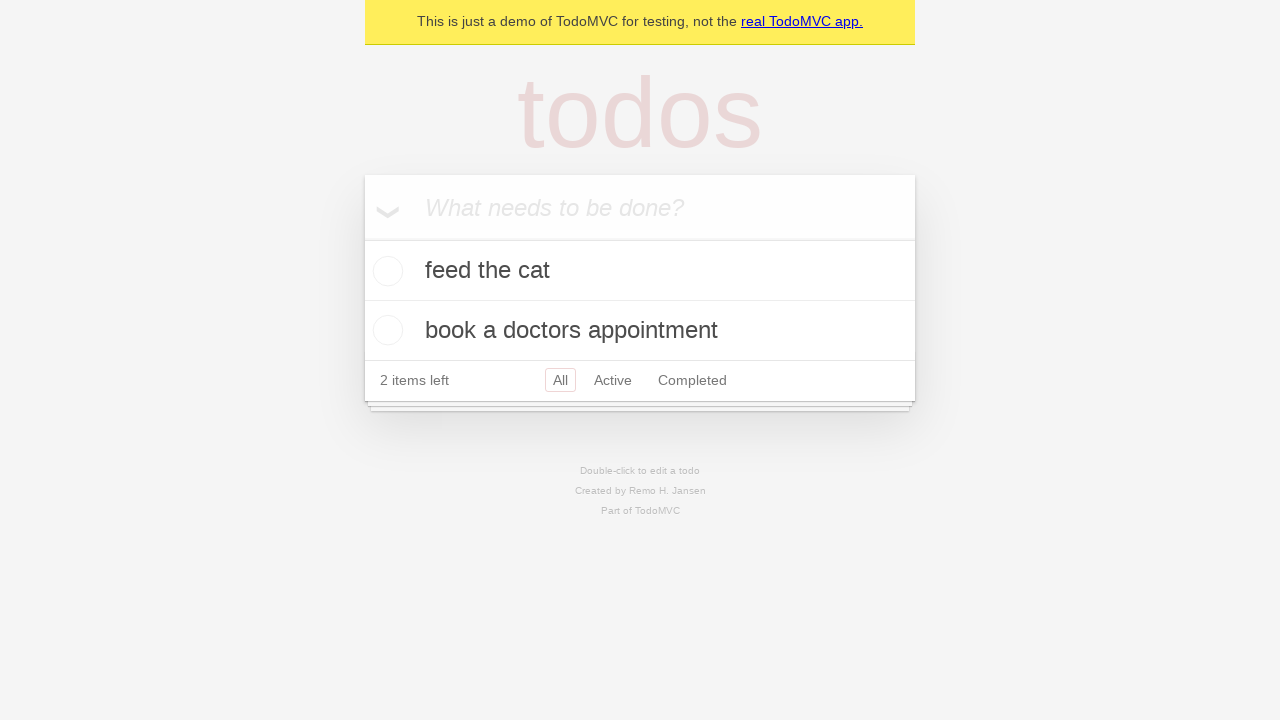

Waited for 'Clear completed' button to be hidden
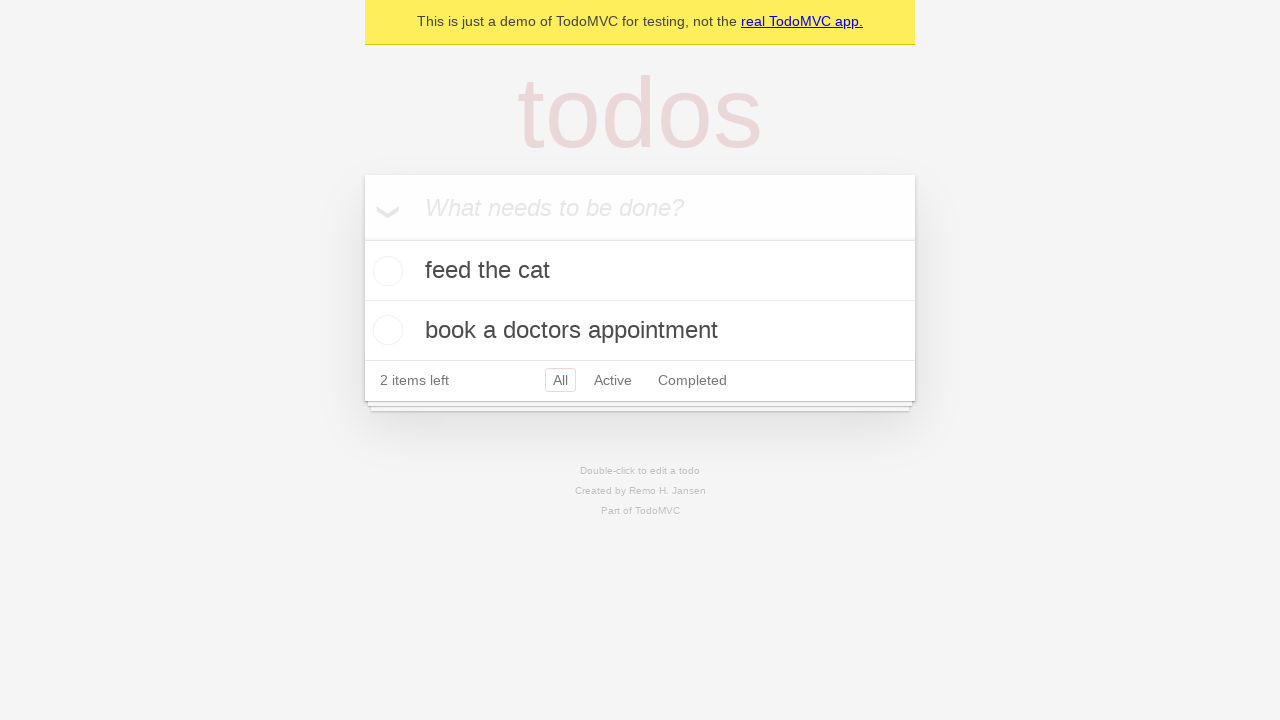

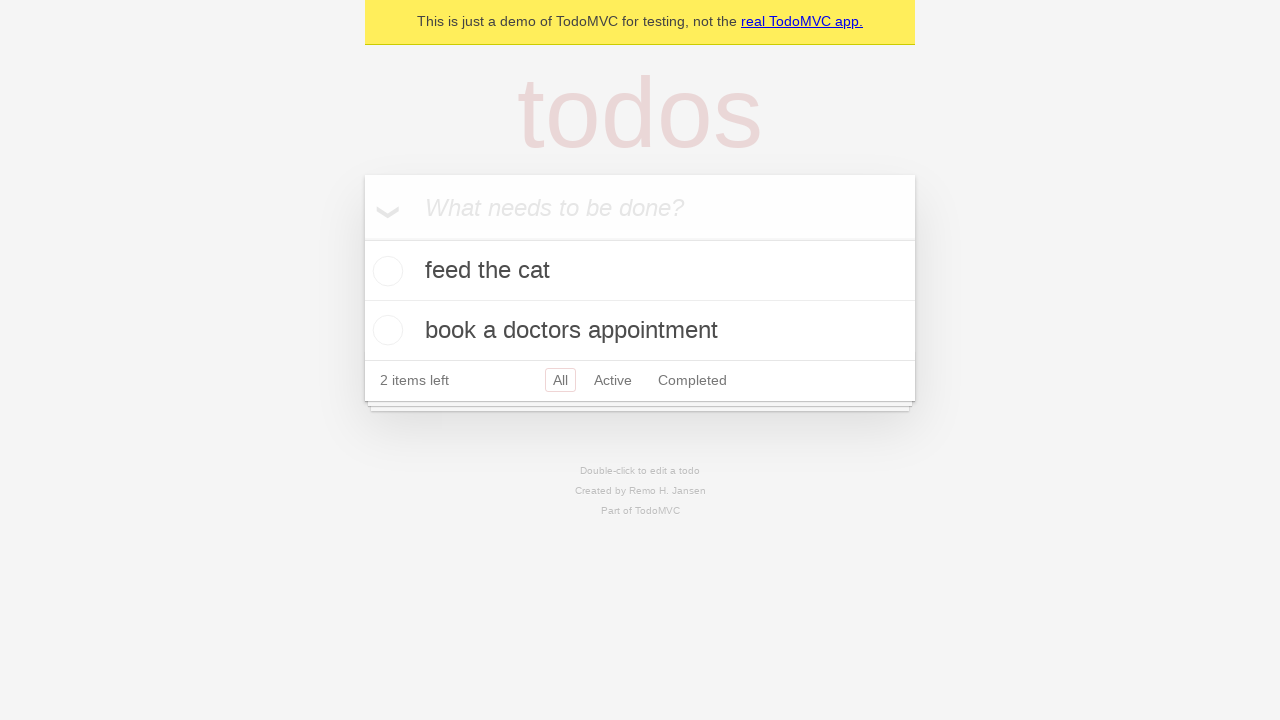